Tests a dynamic pricing page by waiting for a specific price to appear, then solving a mathematical problem and submitting the answer

Starting URL: http://suninjuly.github.io/explicit_wait2.html

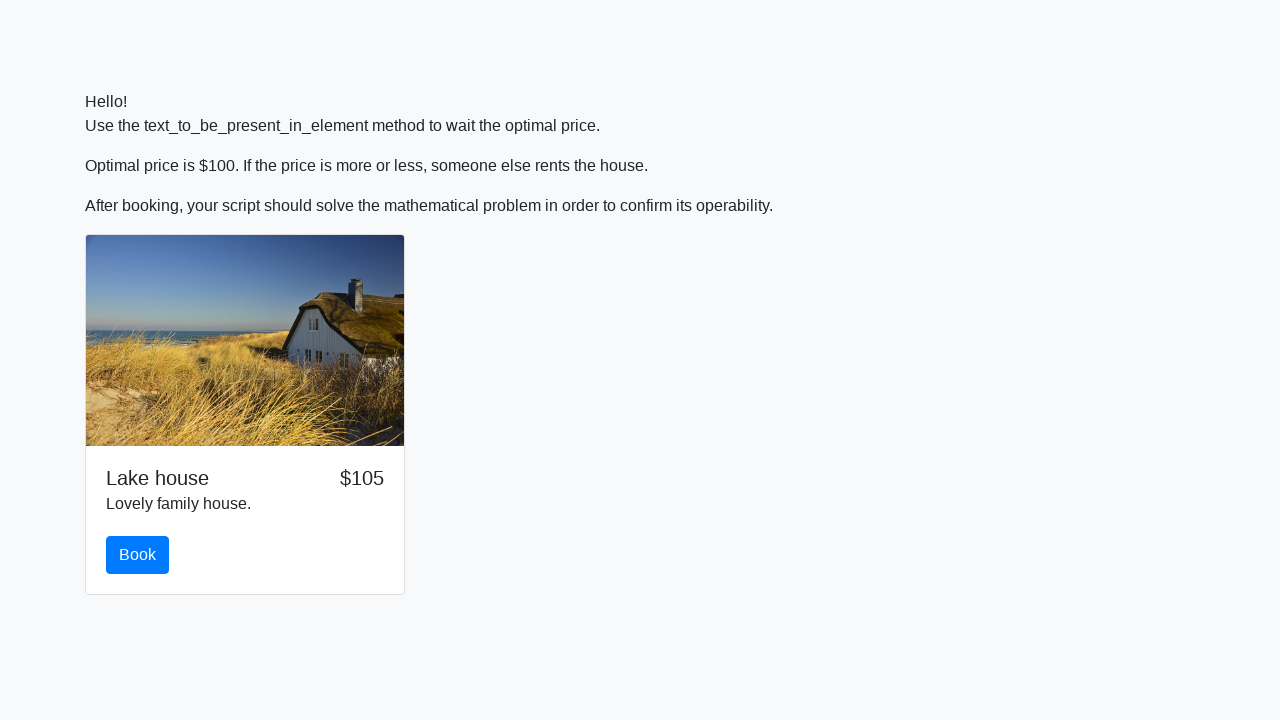

Waited for price to appear as $100
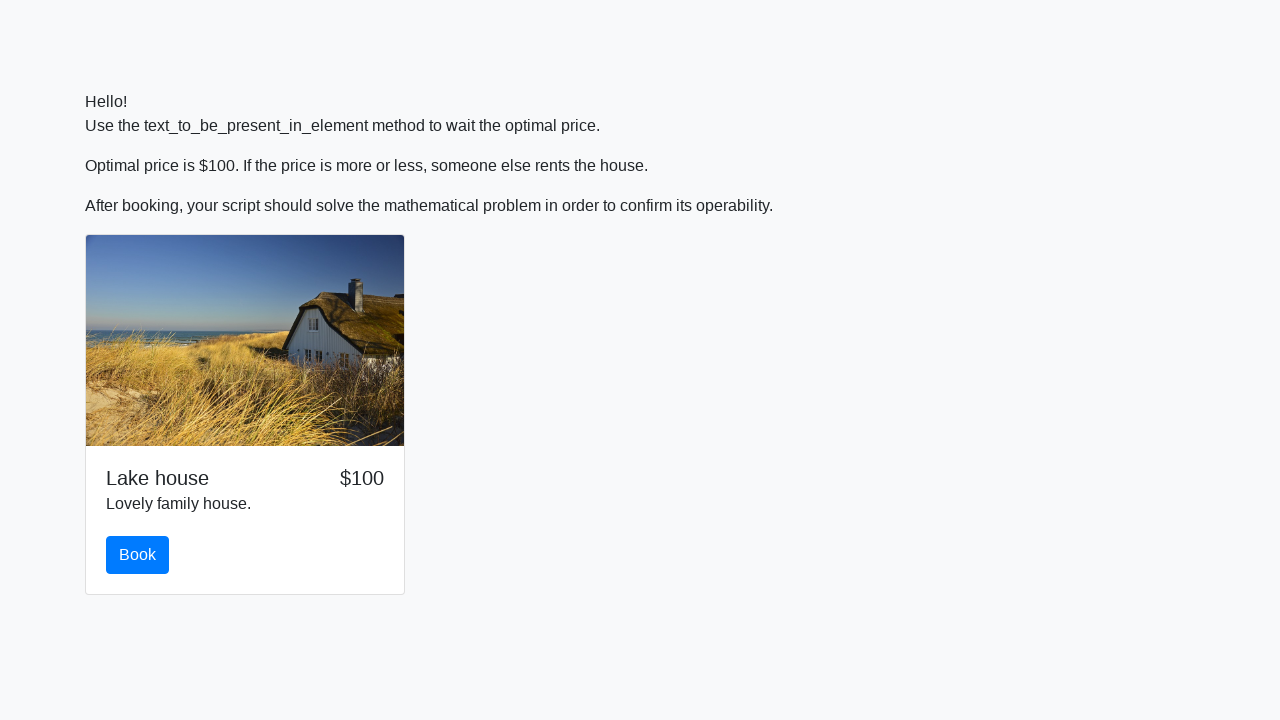

Clicked the book button at (138, 555) on .btn
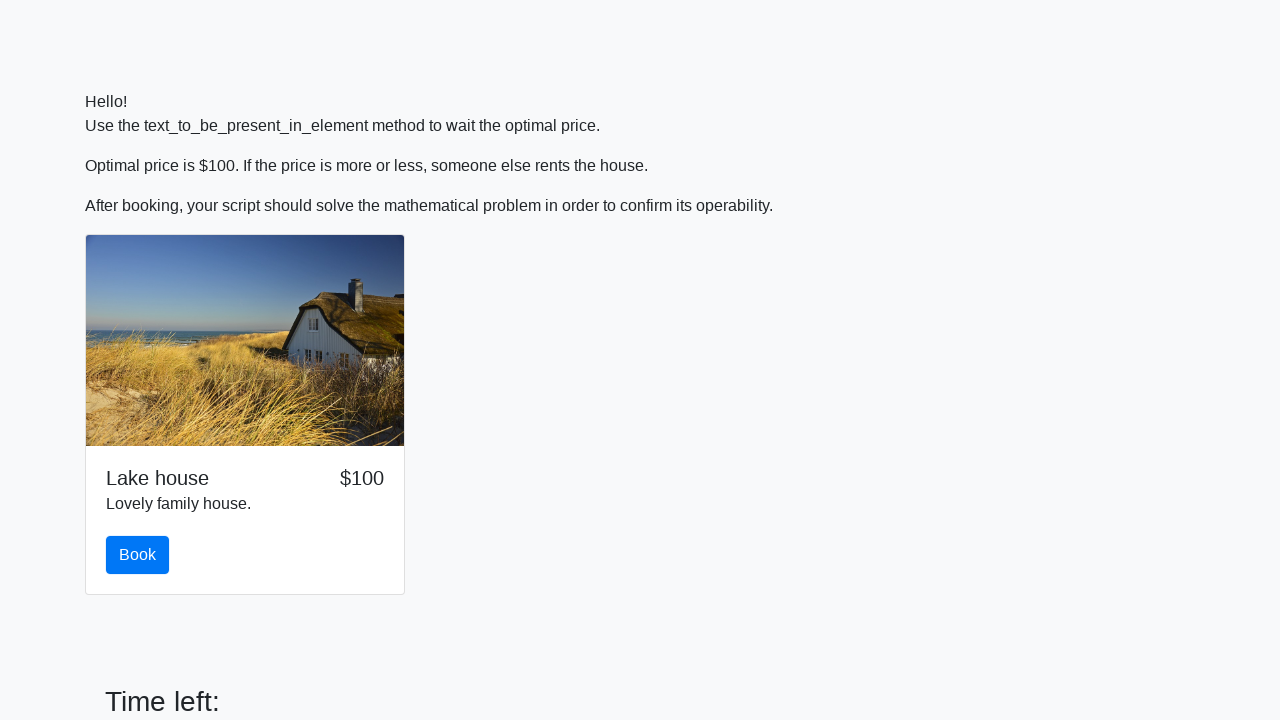

Retrieved input value: 515
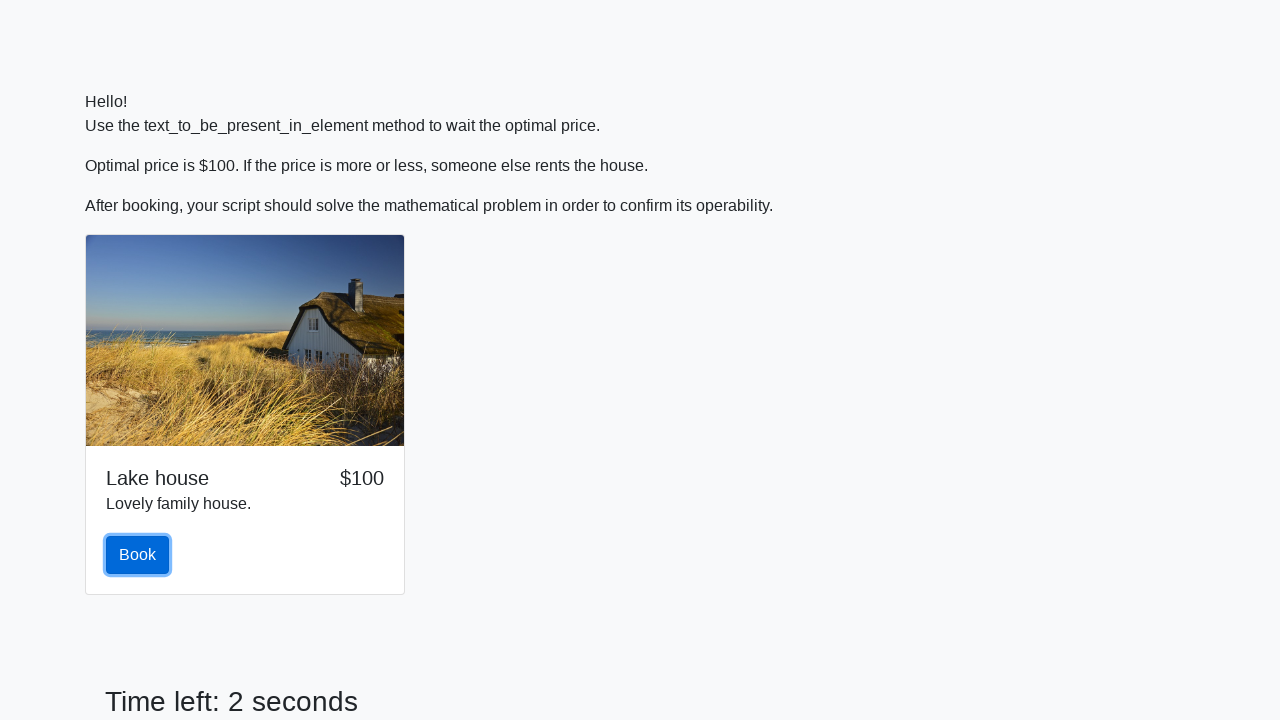

Calculated answer: 0.9680289967020584
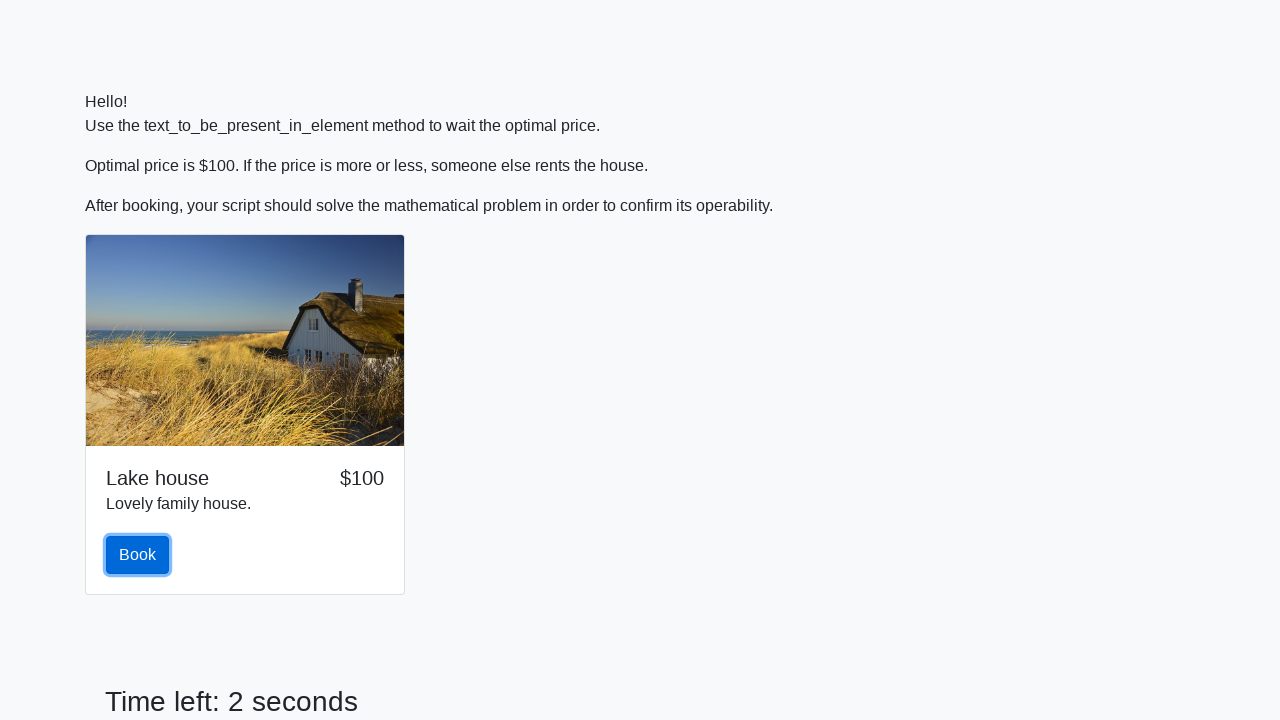

Filled answer field with calculated value on #answer
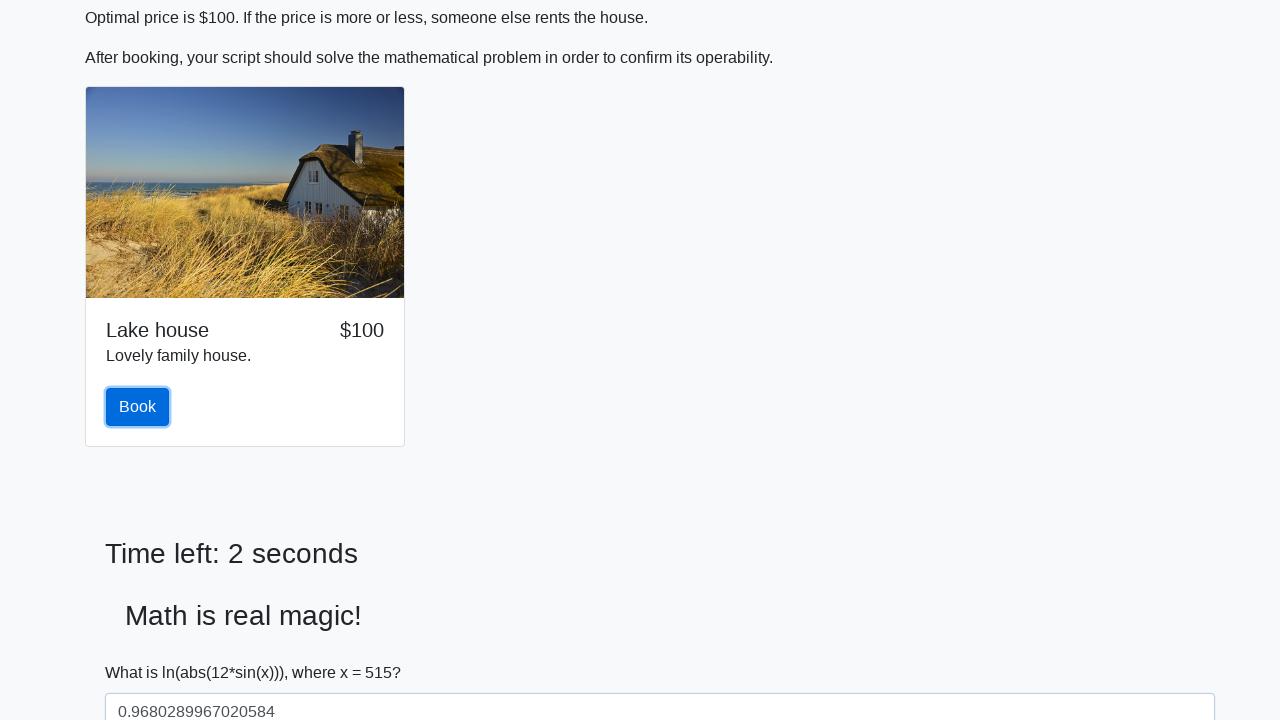

Clicked submit button to submit the form at (143, 651) on [type="submit"]
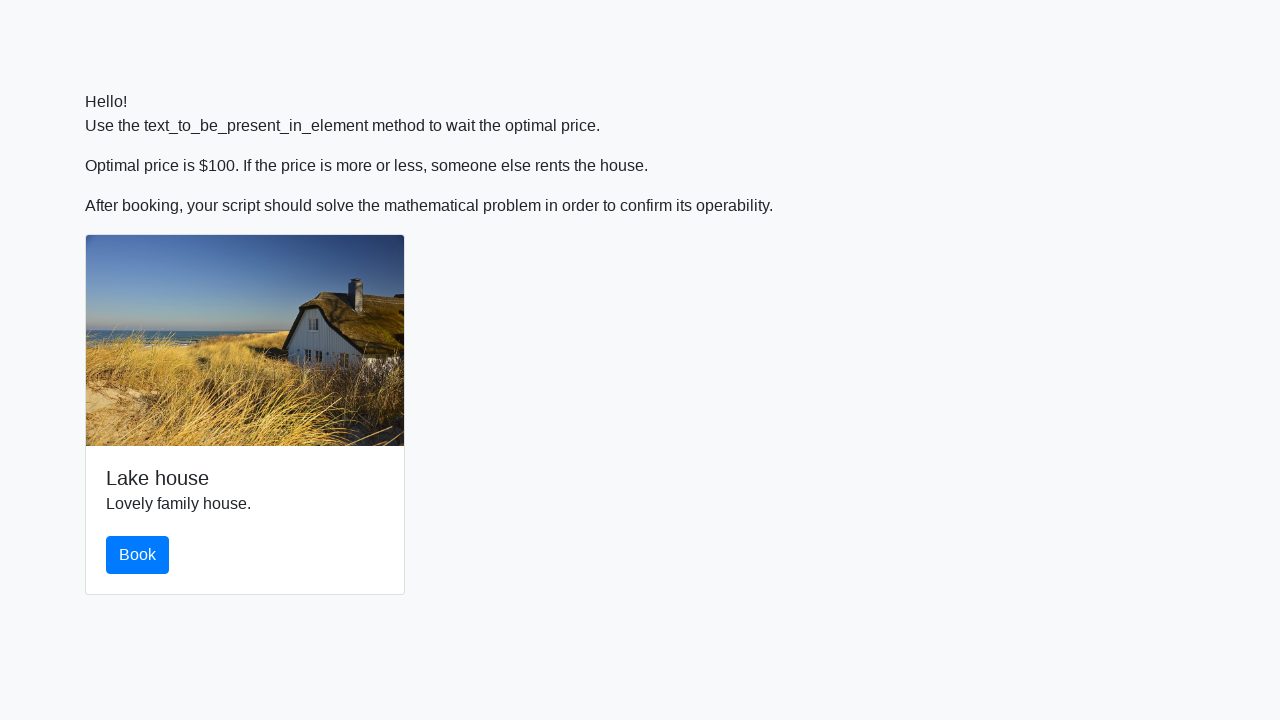

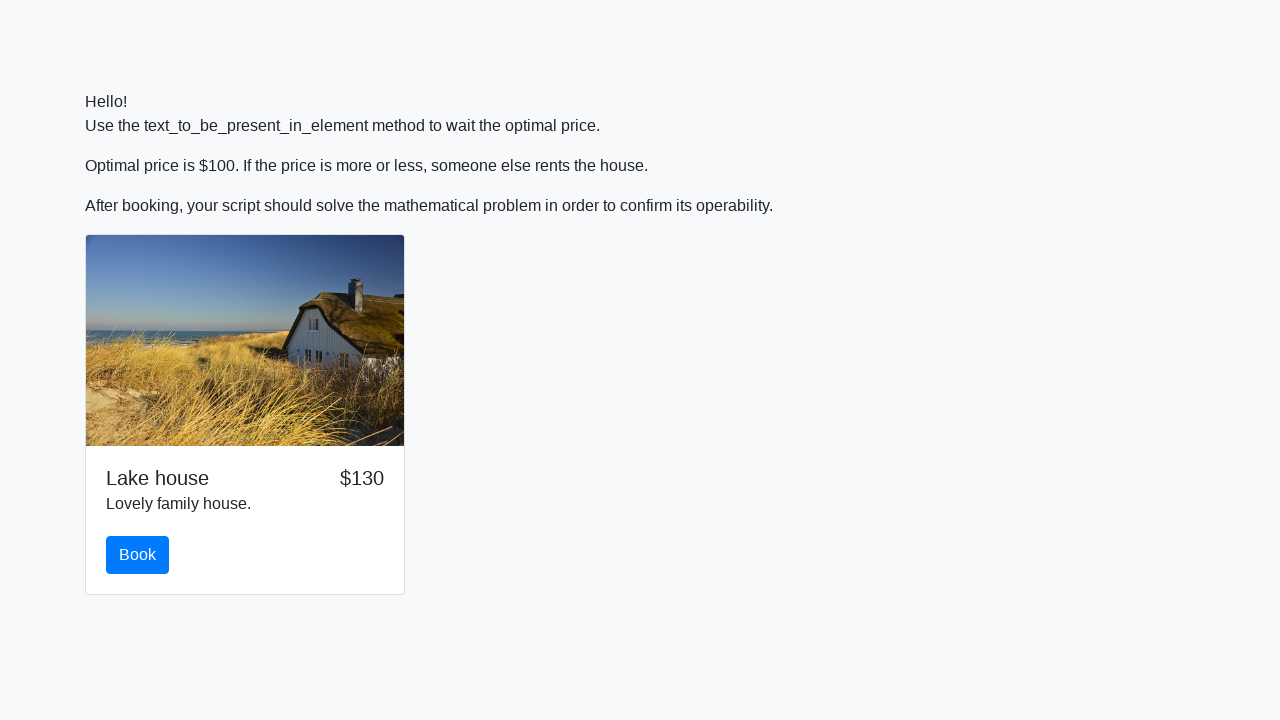